Tests dropdown selection by clicking the dropdown and selecting an option by index

Starting URL: https://codenboxautomationlab.com/practice/

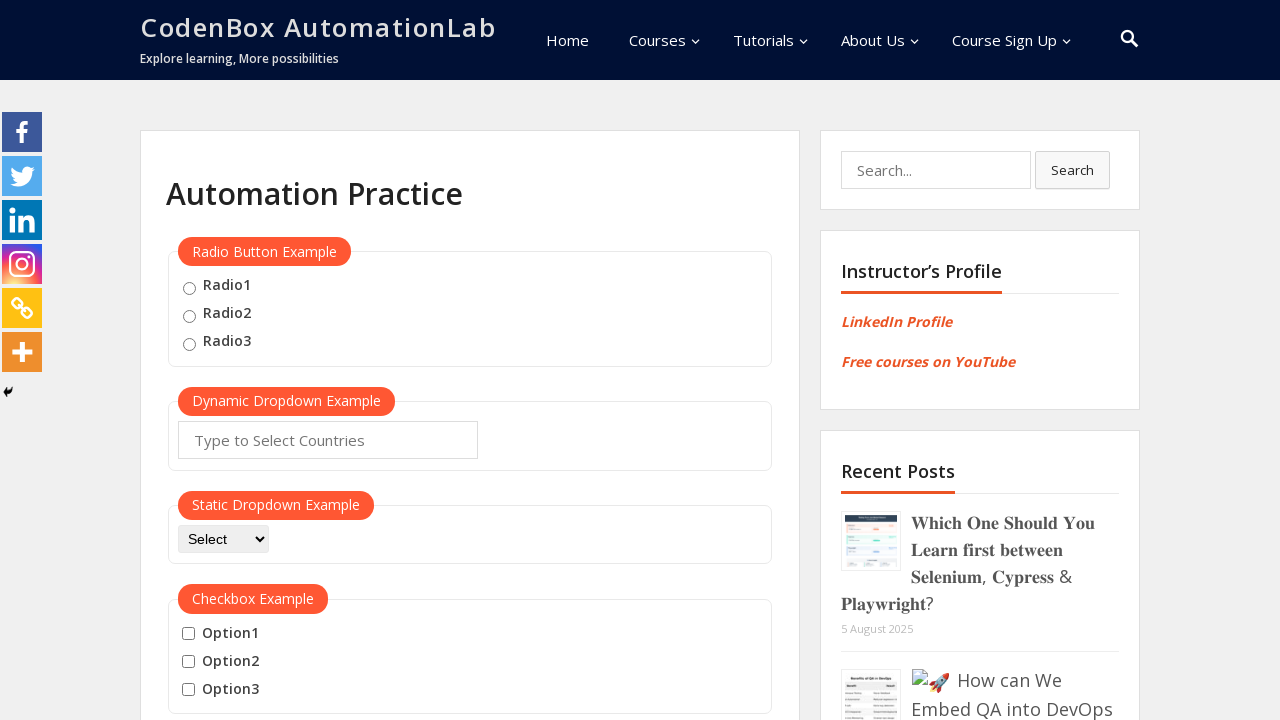

Waited for dropdown element to be present
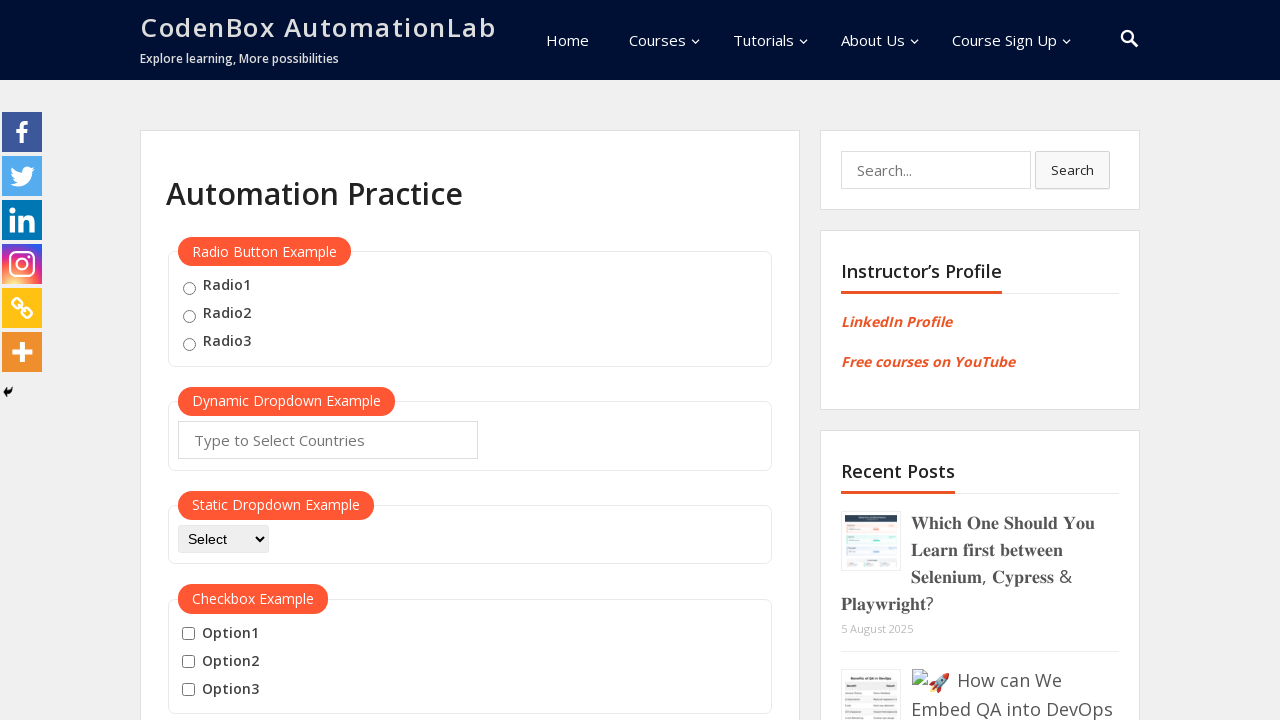

Clicked dropdown button to open dropdown menu at (223, 539) on #dropdown-class-example
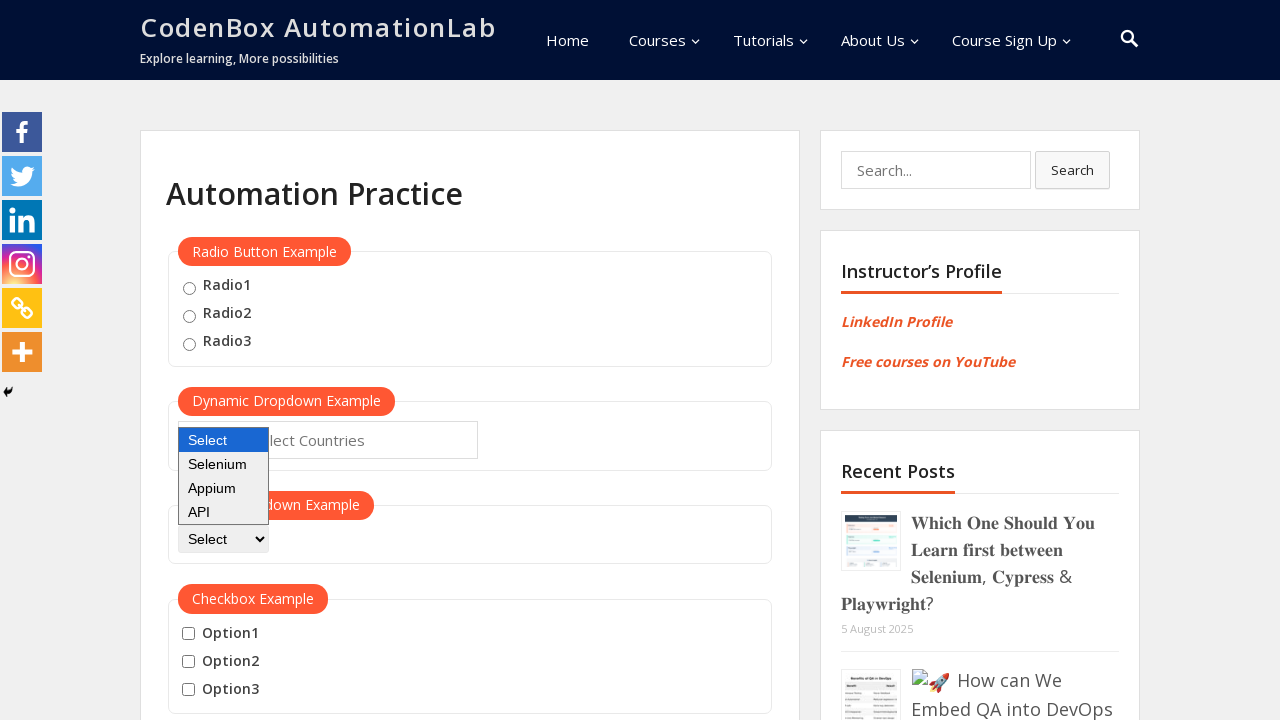

Selected dropdown option at index 1 (random selection) on #dropdown-class-example
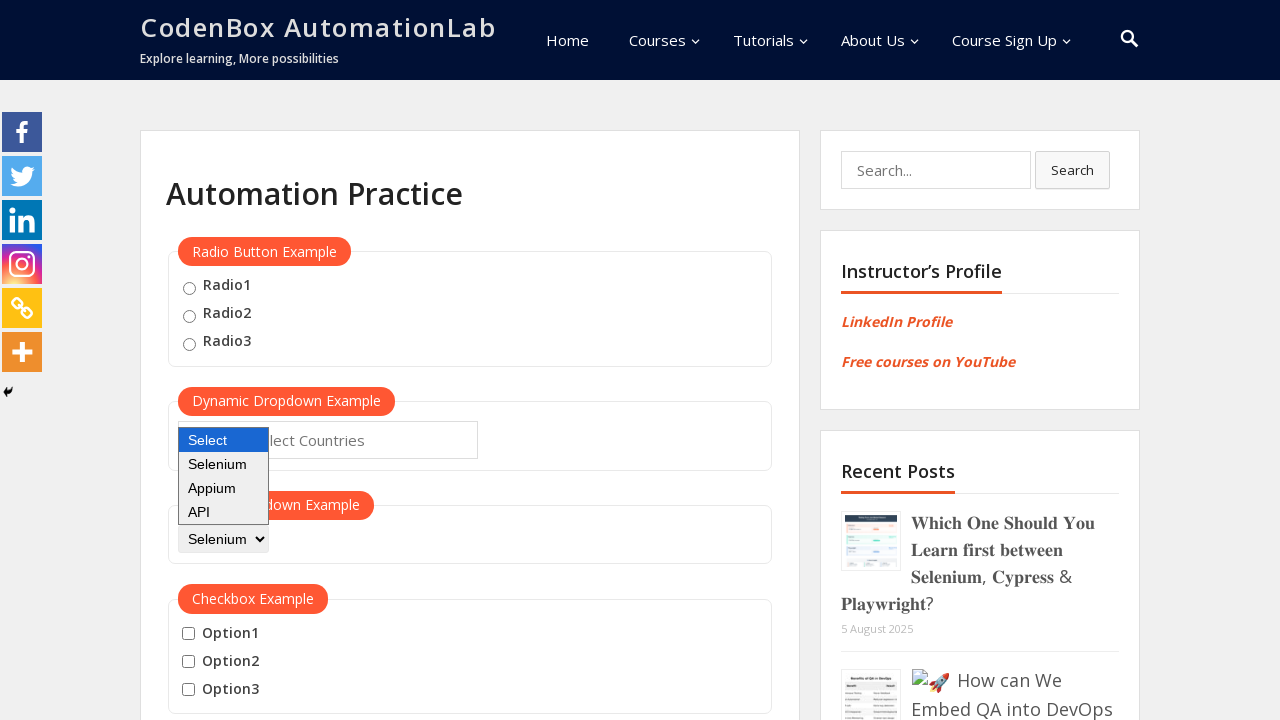

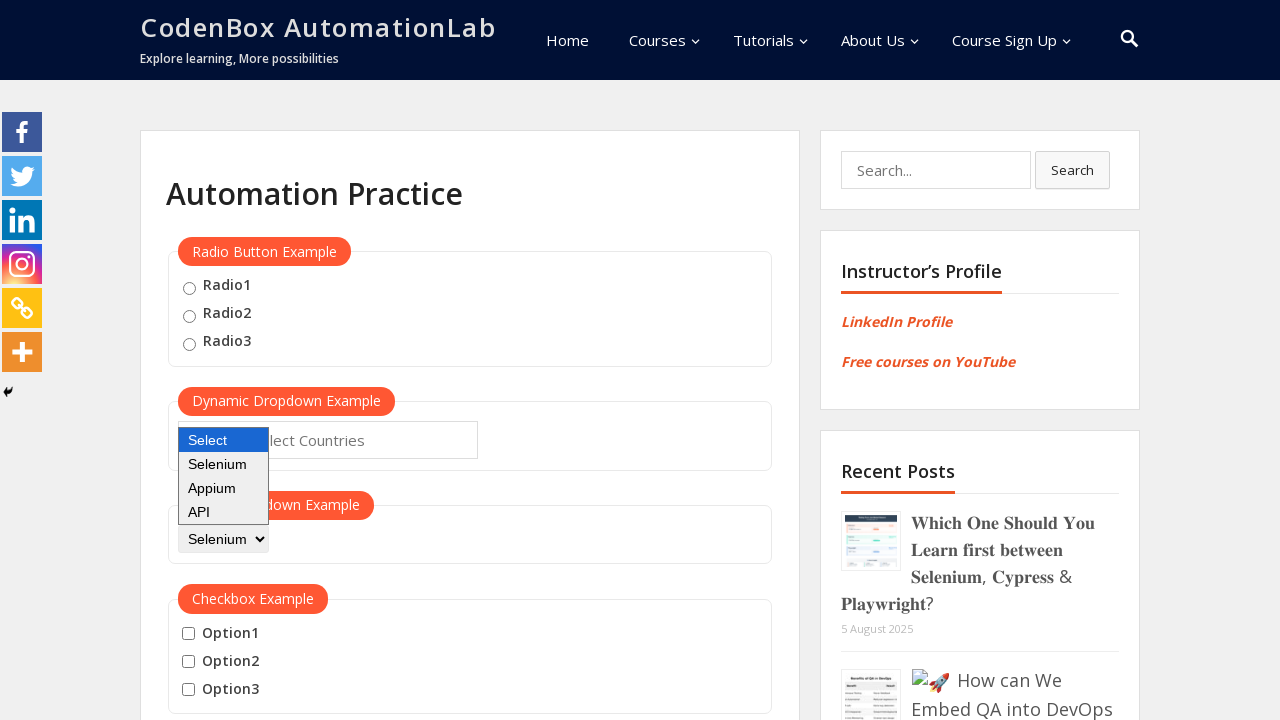